Tests alert handling by entering a name and clicking the alert button, then accepting the alert.

Starting URL: https://codenboxautomationlab.com/practice/

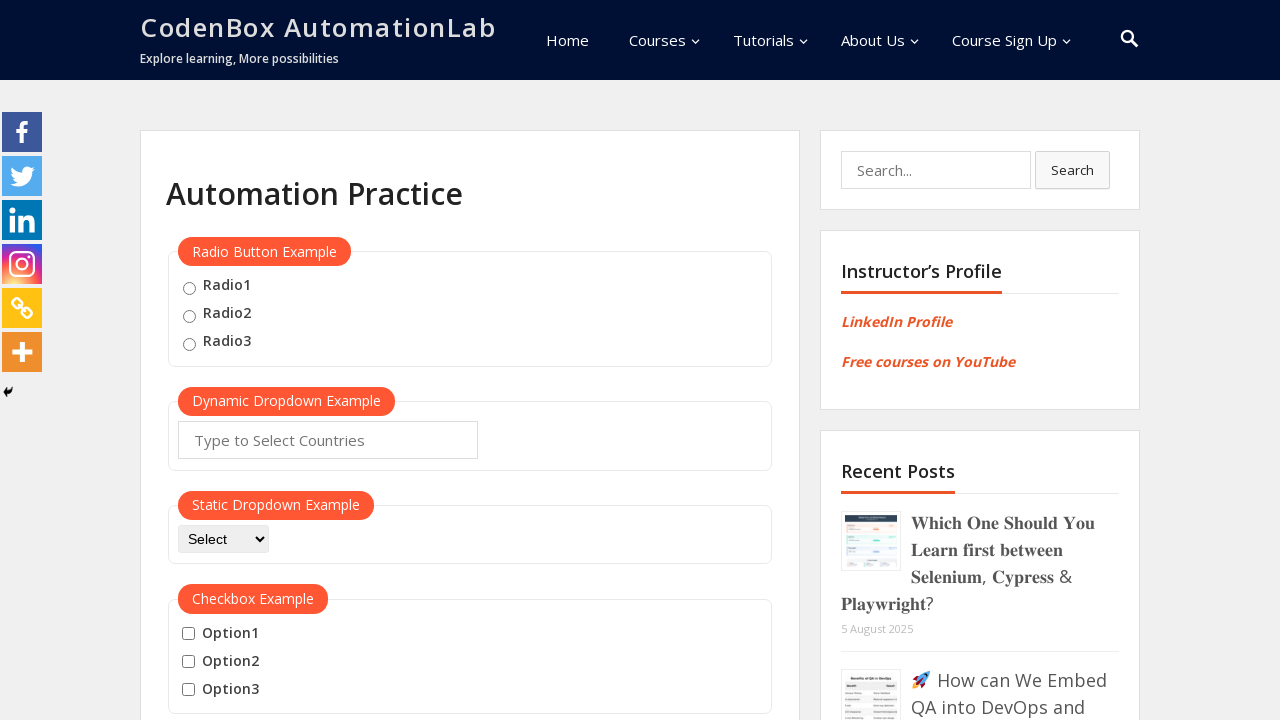

Scrolled down to alert section
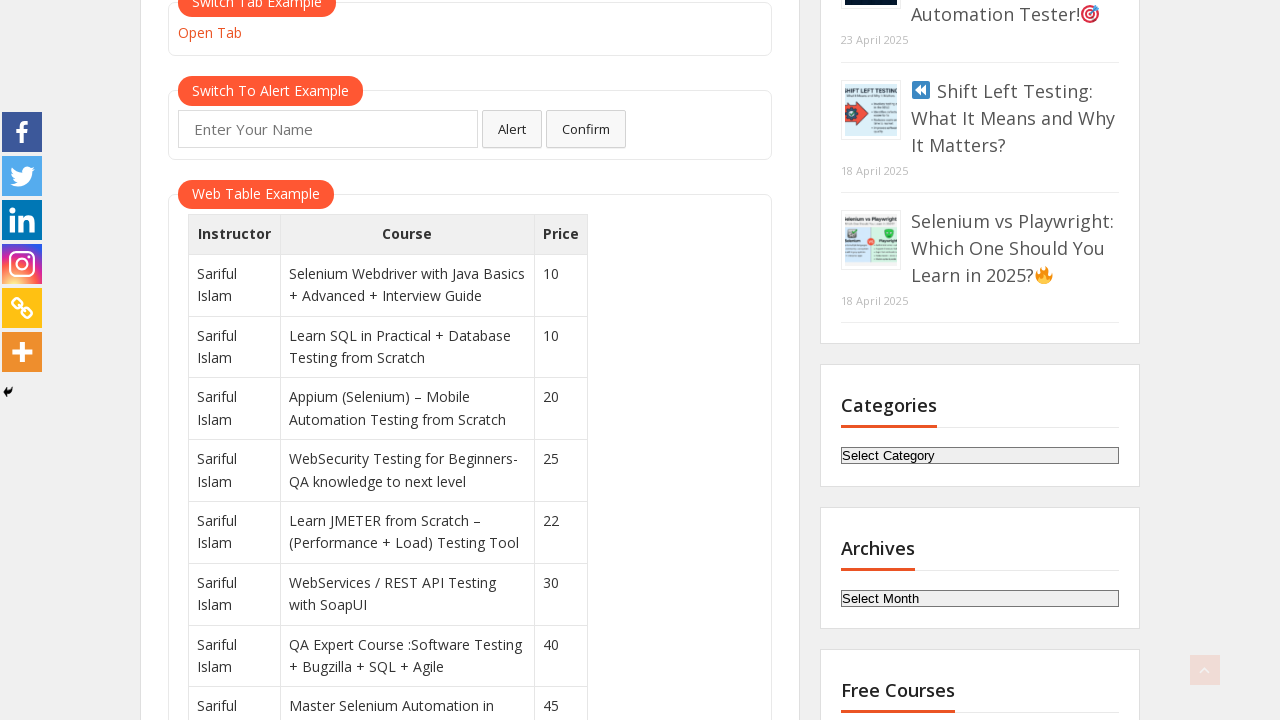

Entered 'Sarah' in the name input field on #name
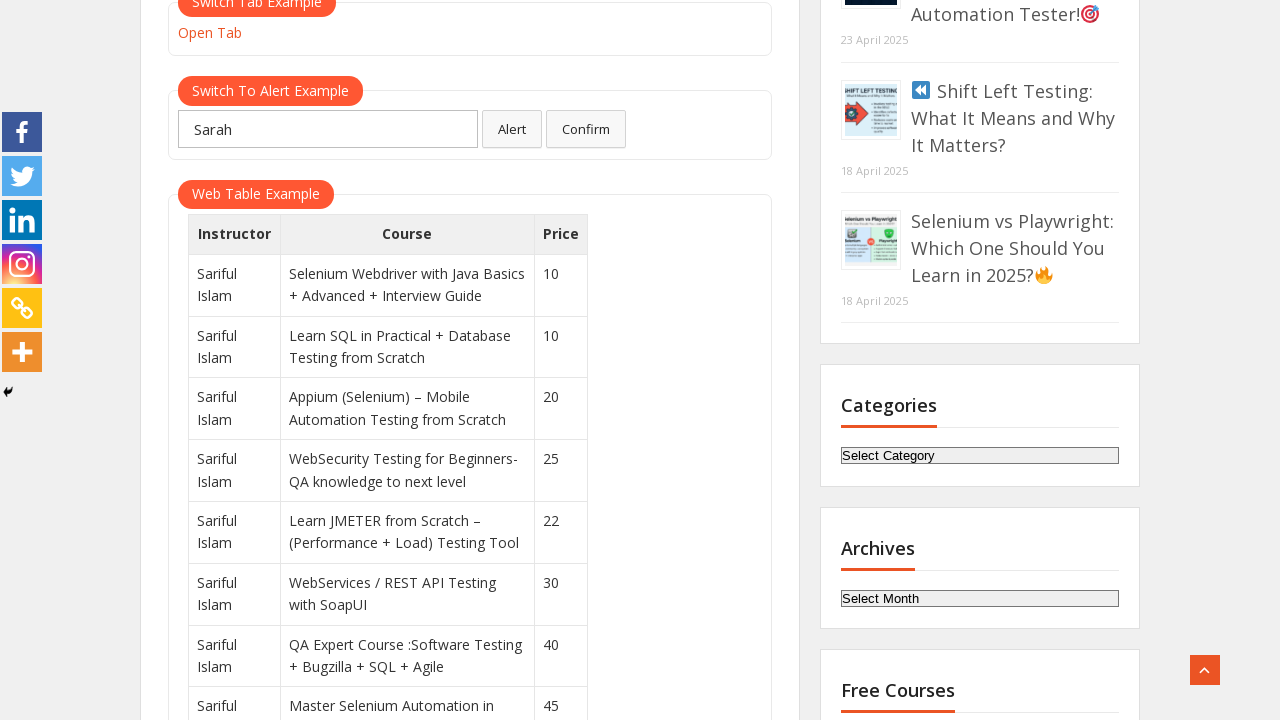

Set up dialog handler to accept alerts
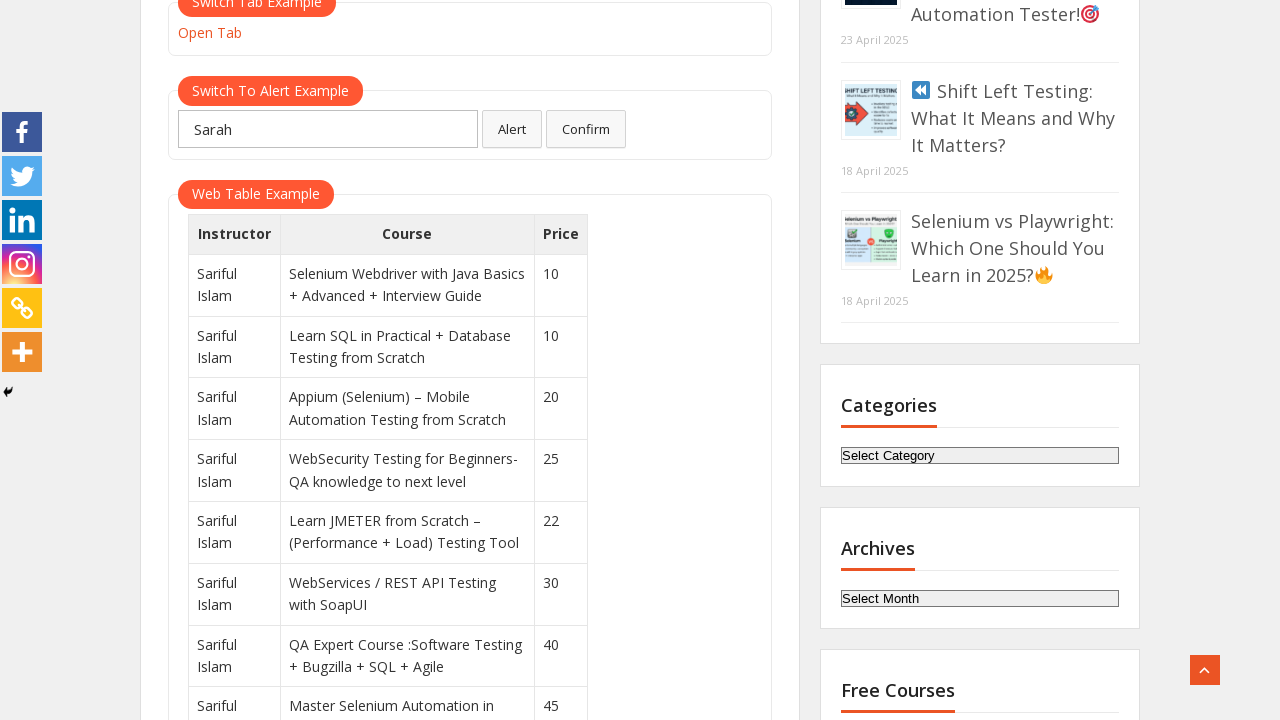

Clicked alert button and accepted the alert at (512, 129) on #alertbtn
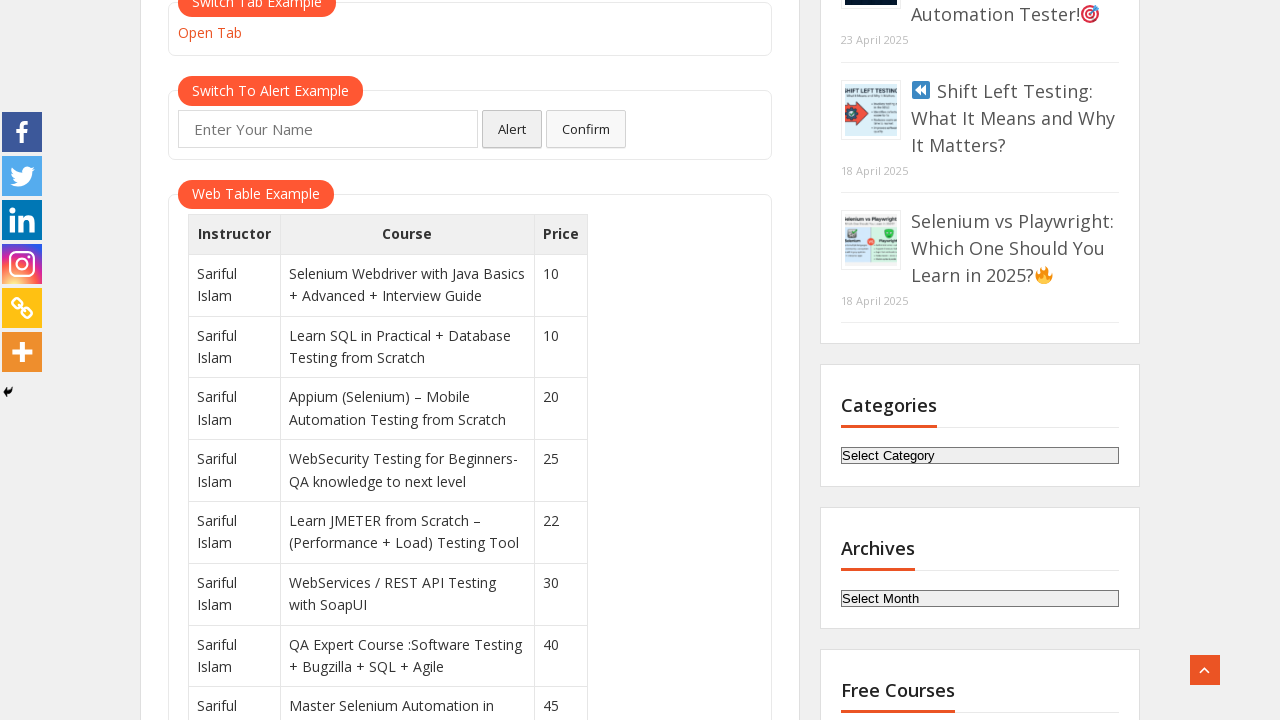

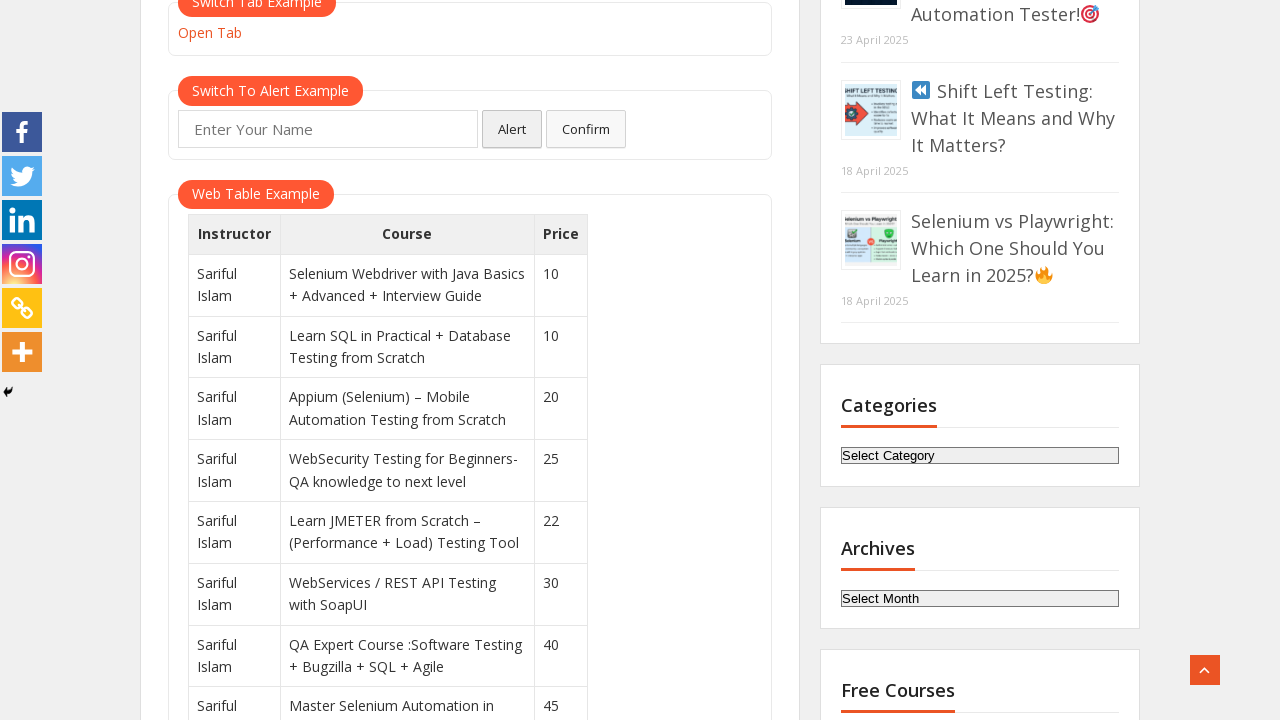